Navigates to AppNeta website and clicks on the Resources link

Starting URL: http://www.appneta.com/

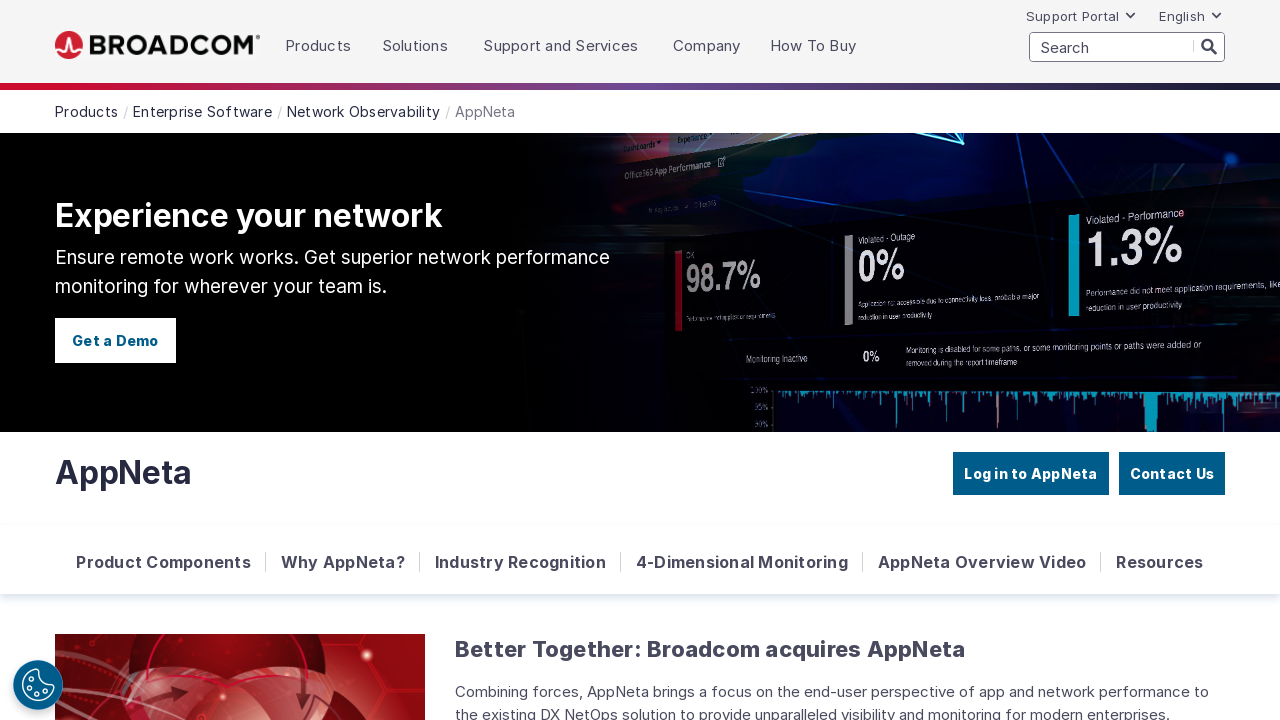

Navigated to AppNeta website
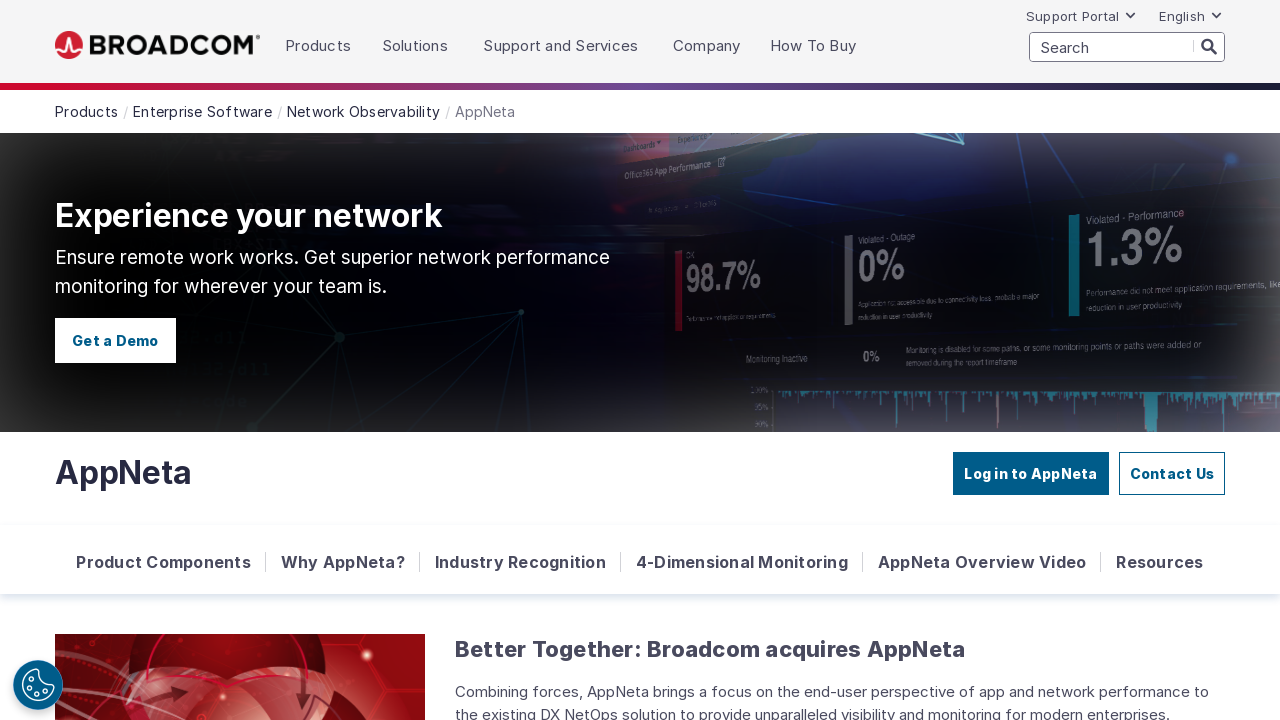

Clicked on the Resources link at (1160, 562) on text=Resources
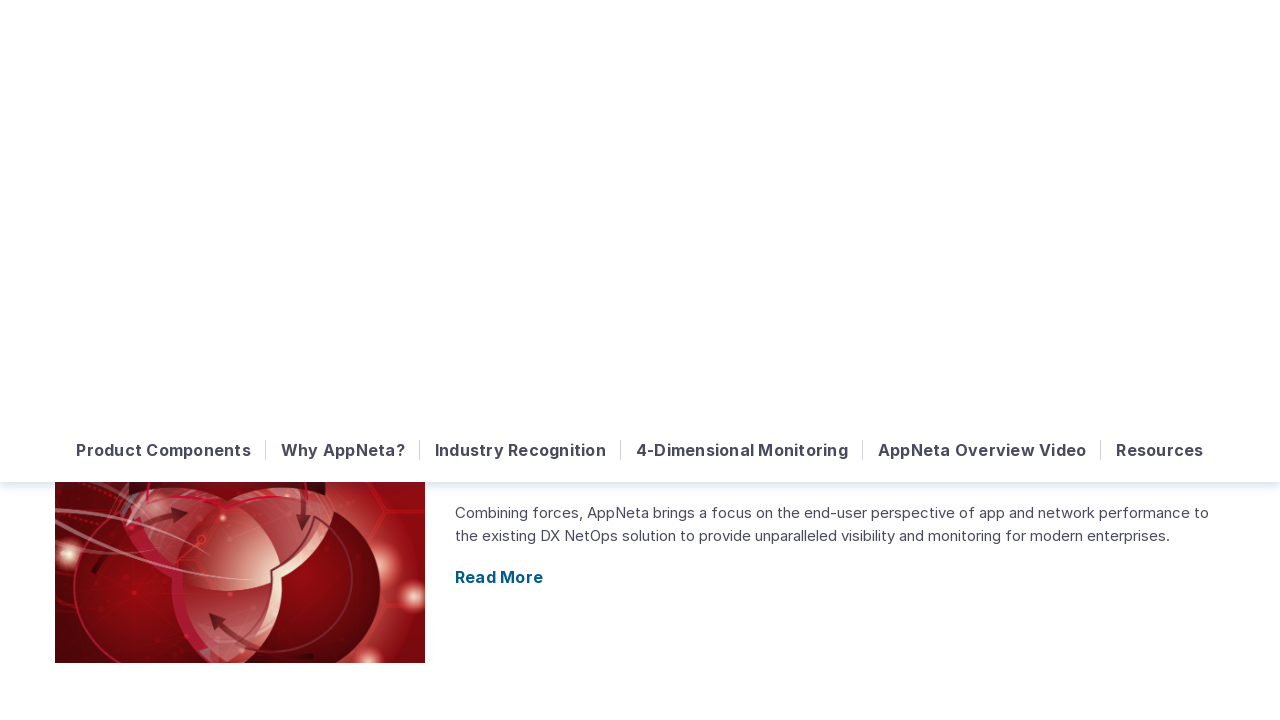

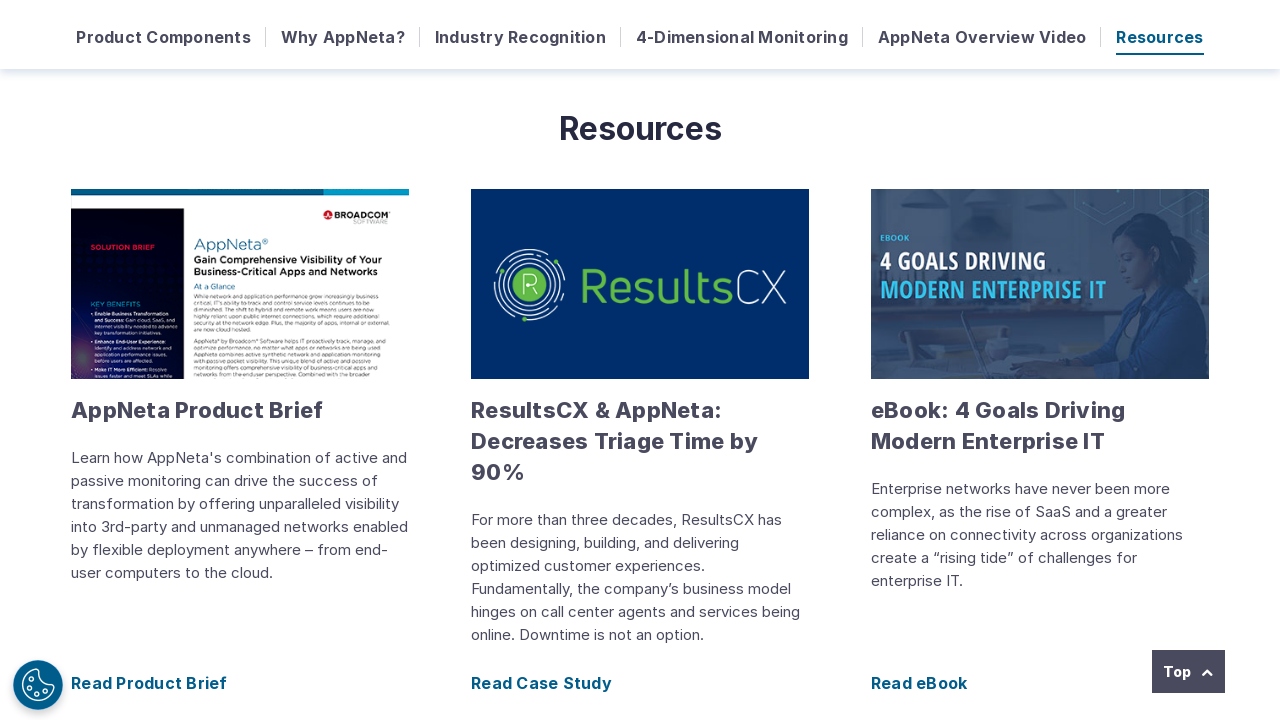